Tests the product review submission functionality by navigating to a product page, clicking on the reviews tab, rating the product with 5 stars, and submitting a review with comment, name, and email.

Starting URL: https://practice.automationtesting.in/

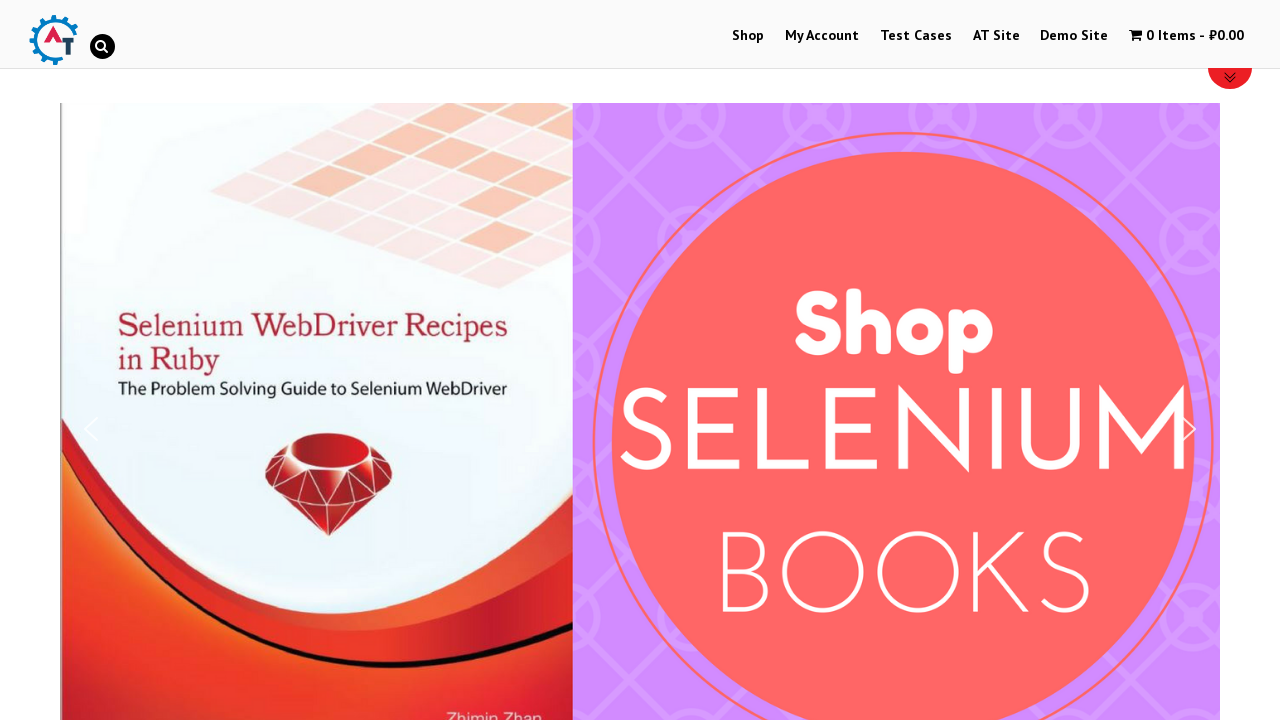

Scrolled down 600px to view products
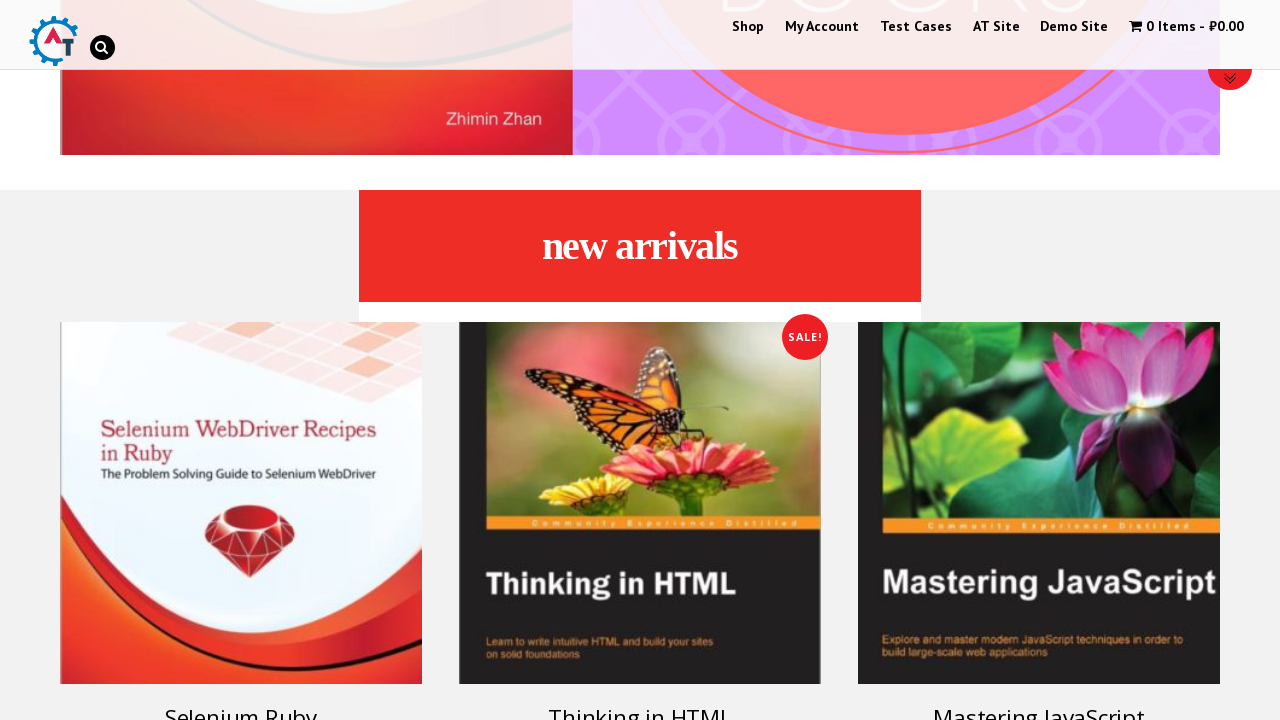

Clicked on Selenium Ruby product at (241, 702) on #text-22-sub_row_1-0-2-0-0 .woocommerce-LoopProduct-link > :nth-child(2)
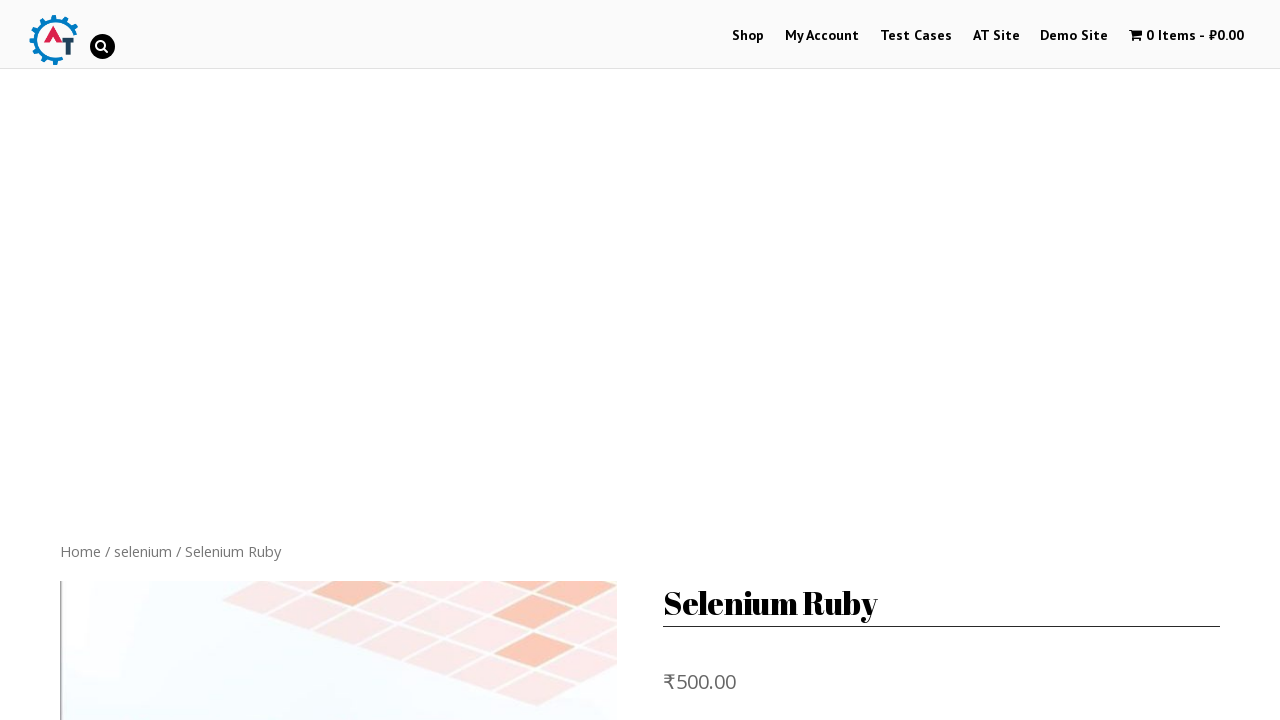

Clicked on Reviews tab at (309, 360) on .reviews_tab > :nth-child(1)
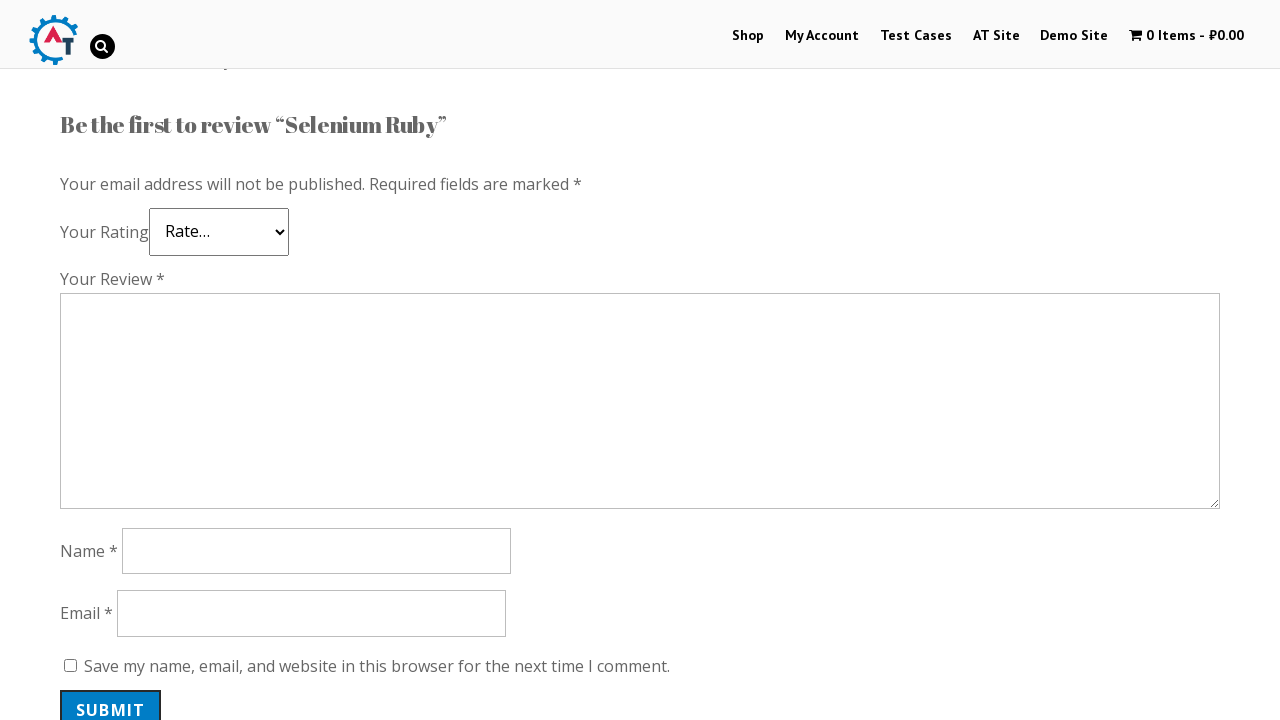

Clicked 5-star rating at (132, 244) on .star-5
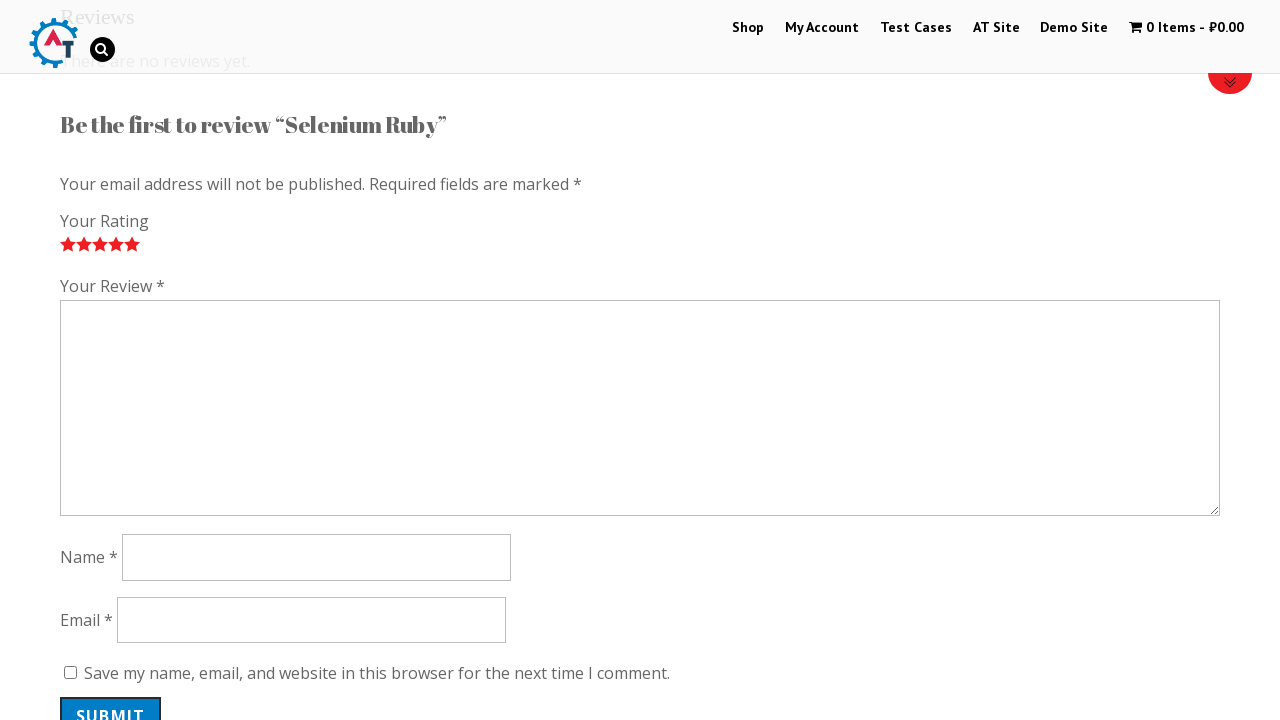

Filled review comment with 'Nice book!' on #comment
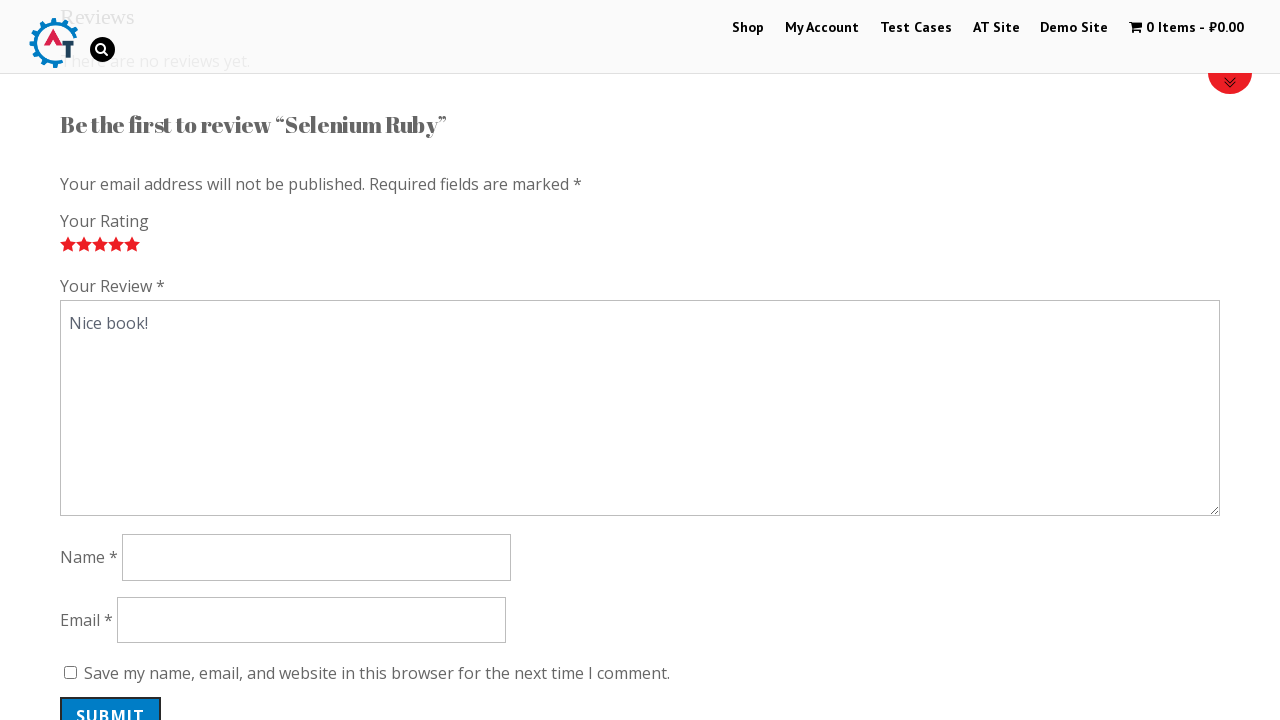

Filled reviewer name with 'TestUser123' on #author
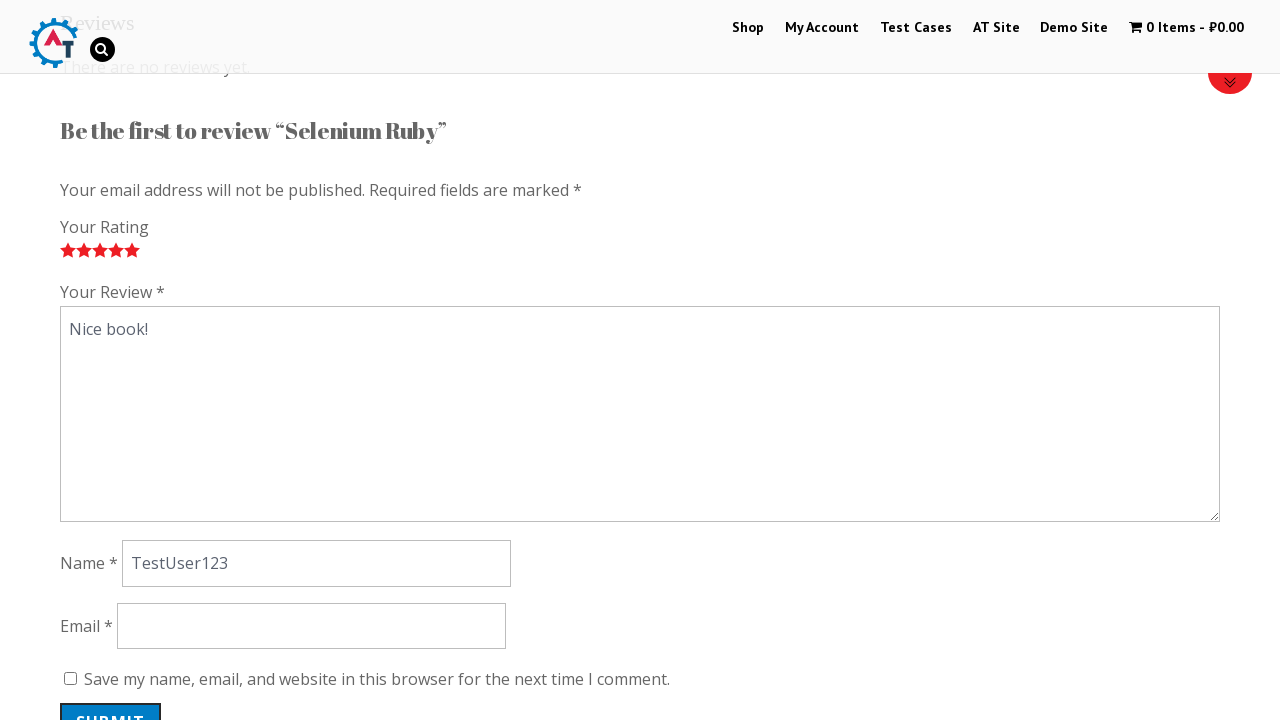

Filled reviewer email with 'testuser123@example.com' on #email
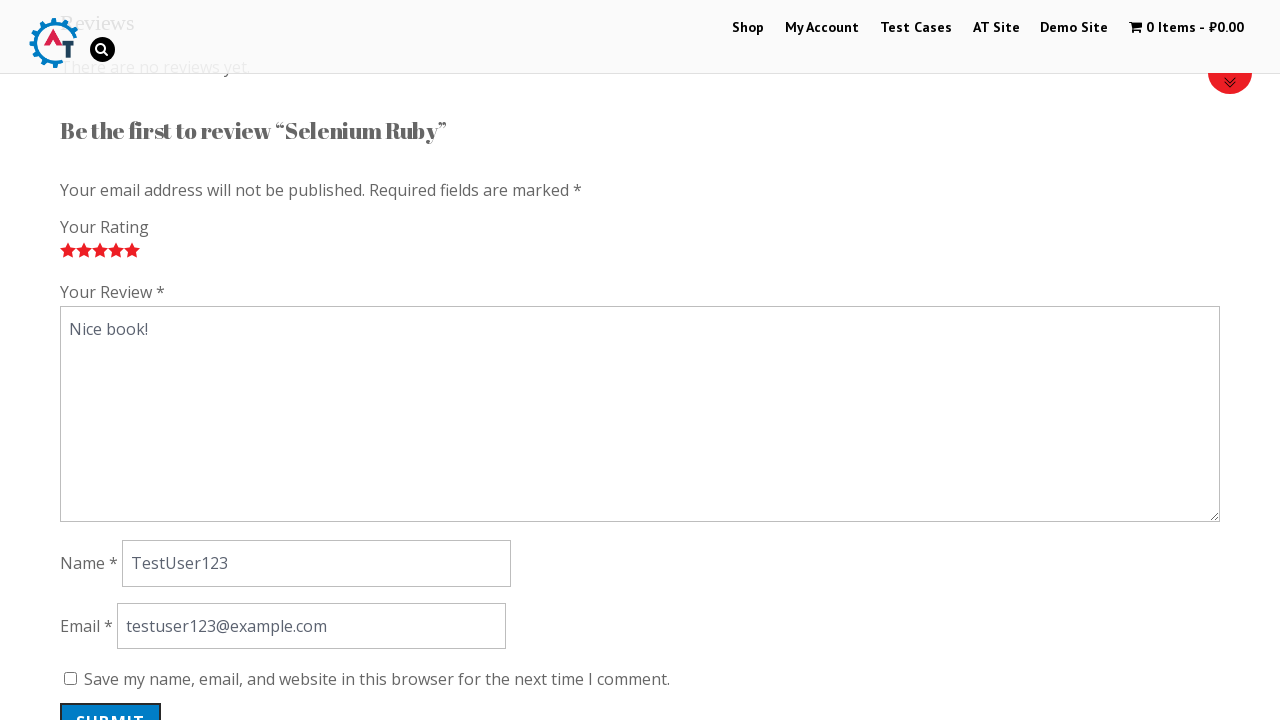

Clicked submit button to post the review at (111, 700) on #submit
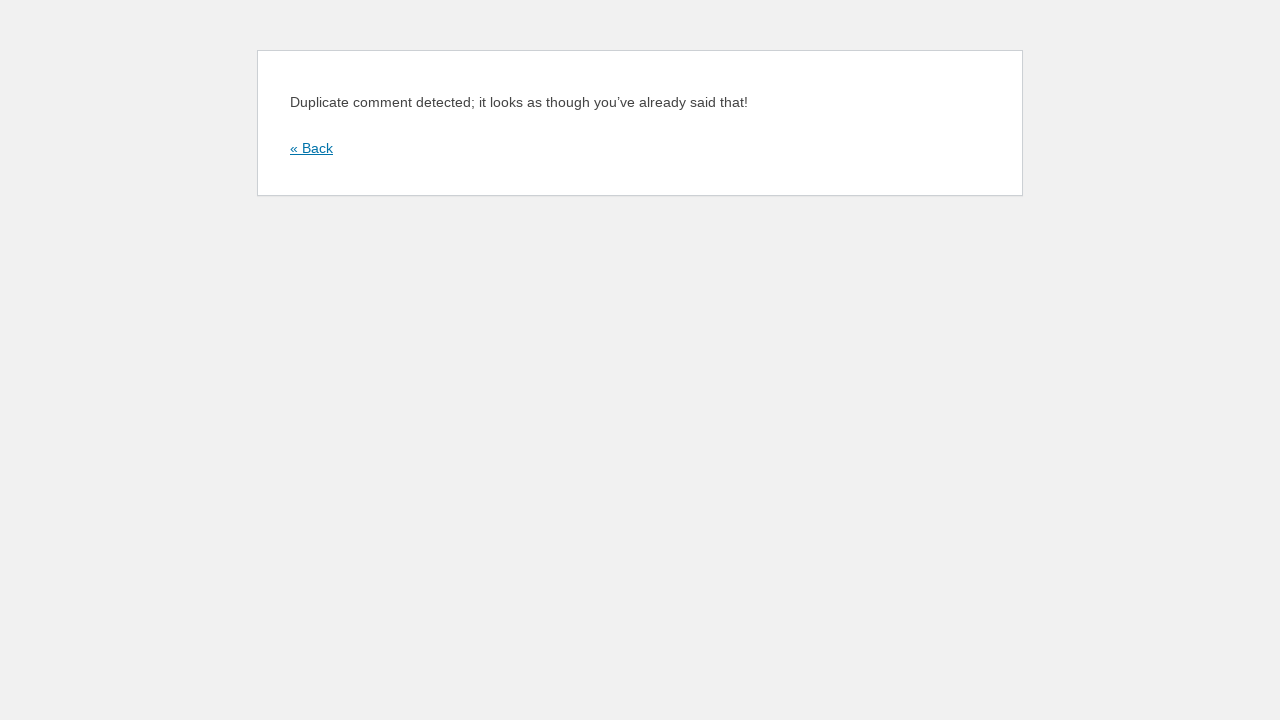

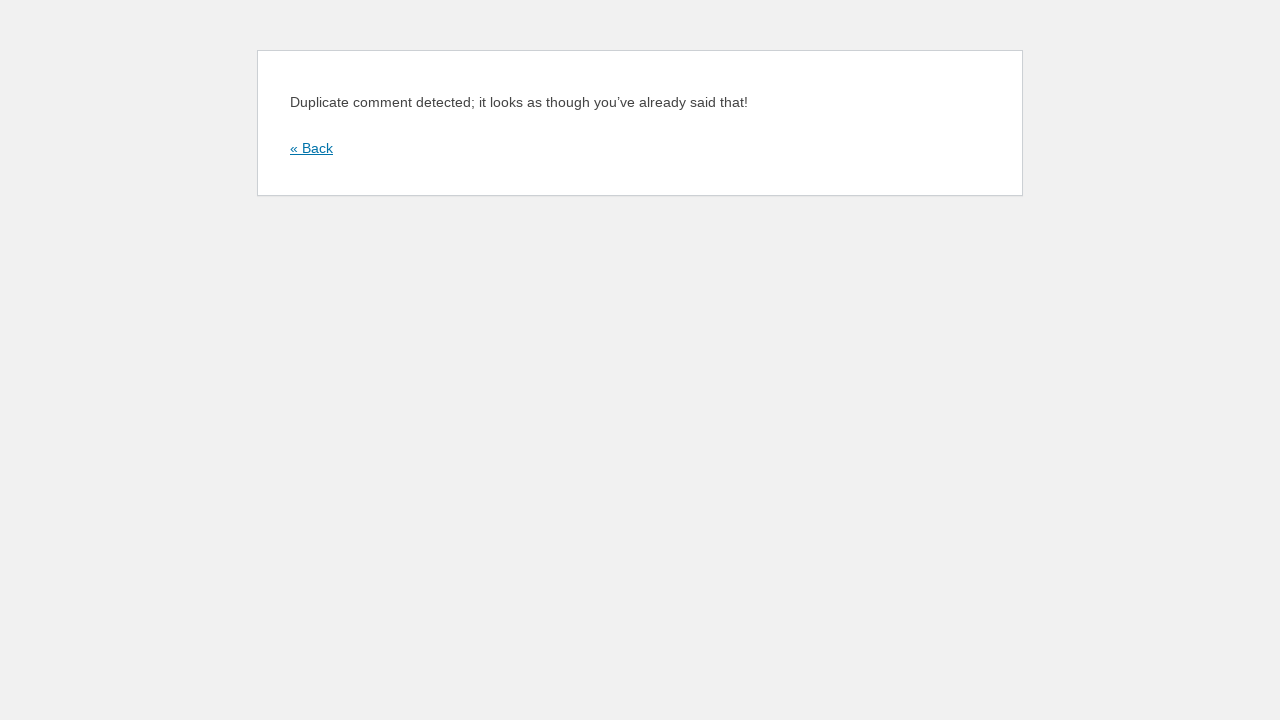